Tests that clicking Clear completed removes completed items from the list

Starting URL: https://demo.playwright.dev/todomvc

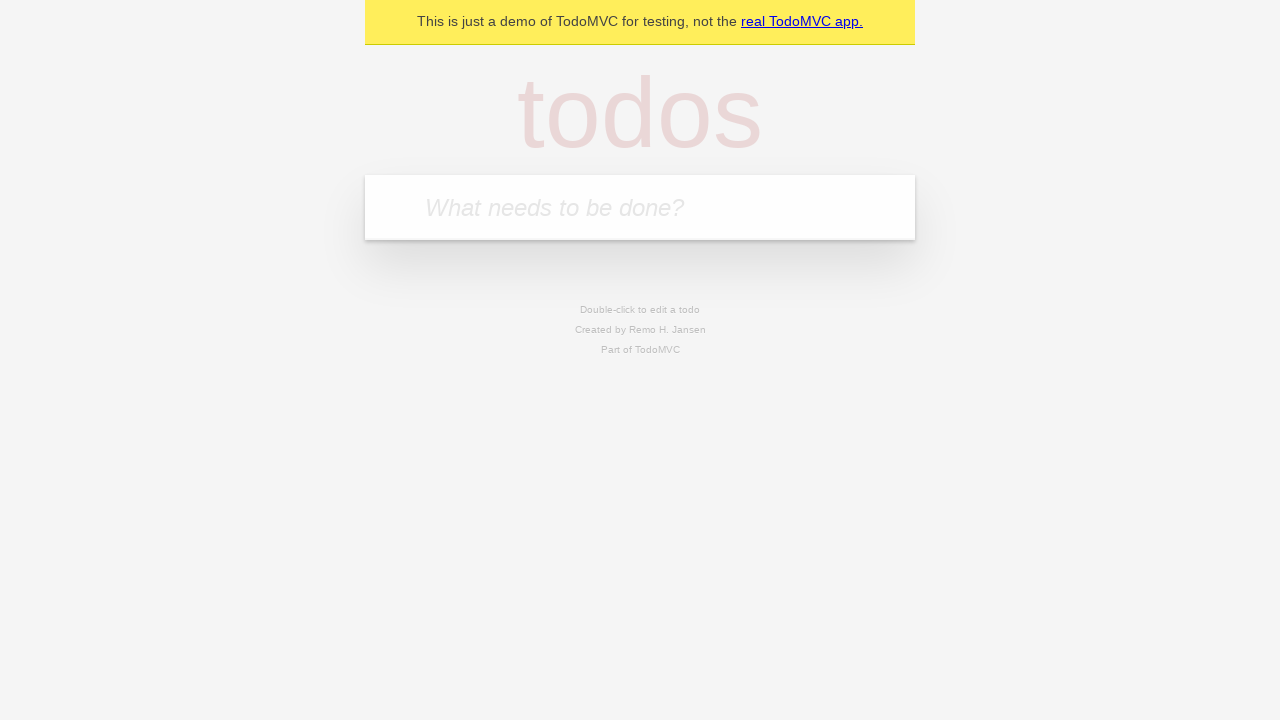

Filled first todo input with 'buy some cheese' on internal:attr=[placeholder="What needs to be done?"i]
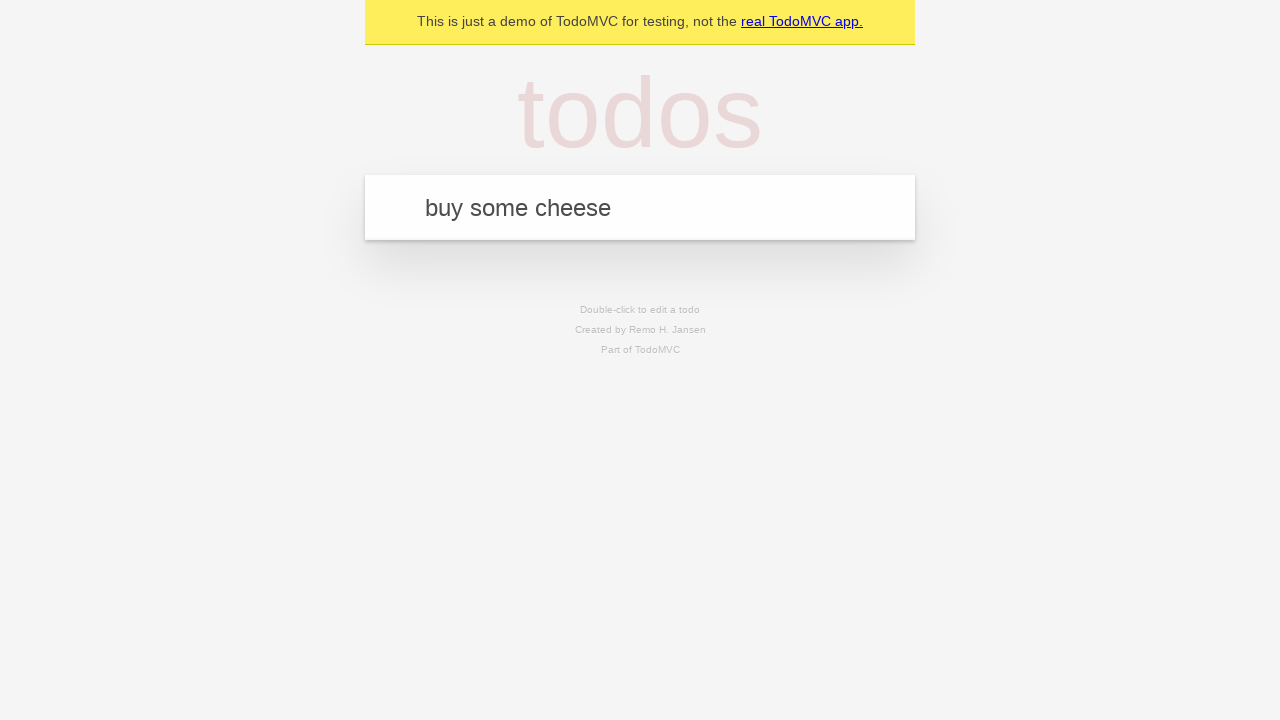

Pressed Enter to add first todo on internal:attr=[placeholder="What needs to be done?"i]
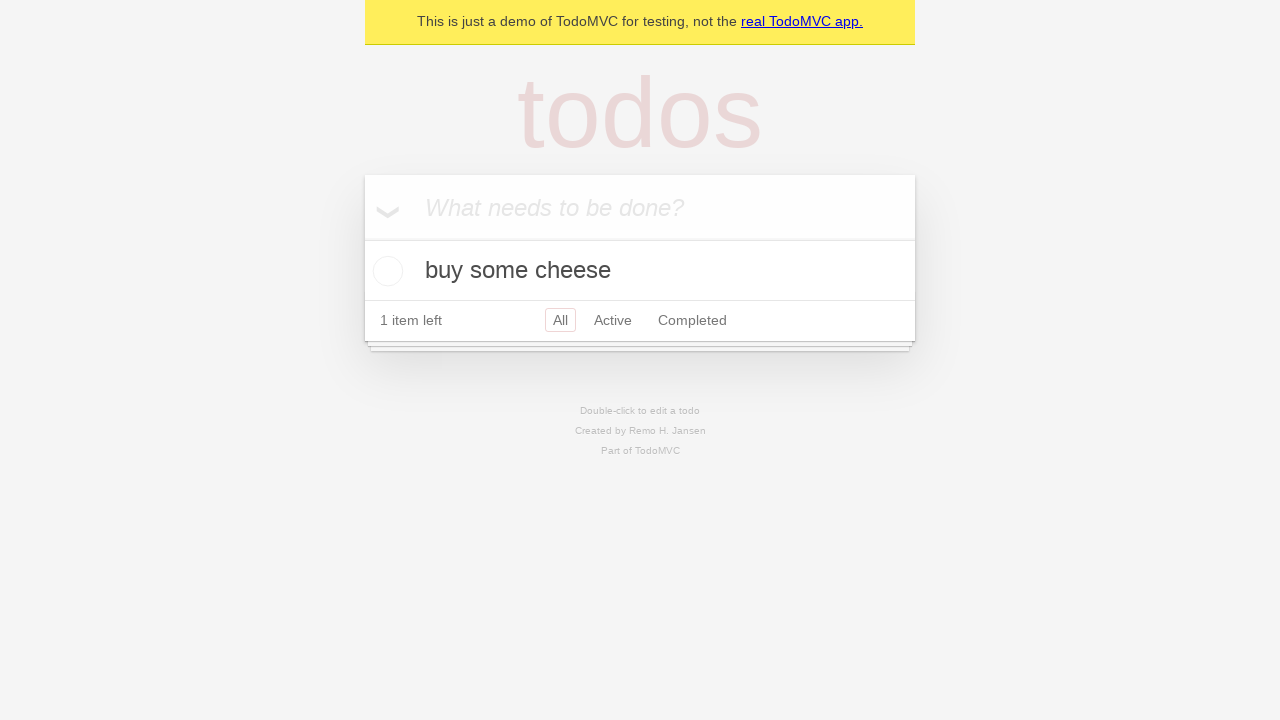

Filled second todo input with 'feed the cat' on internal:attr=[placeholder="What needs to be done?"i]
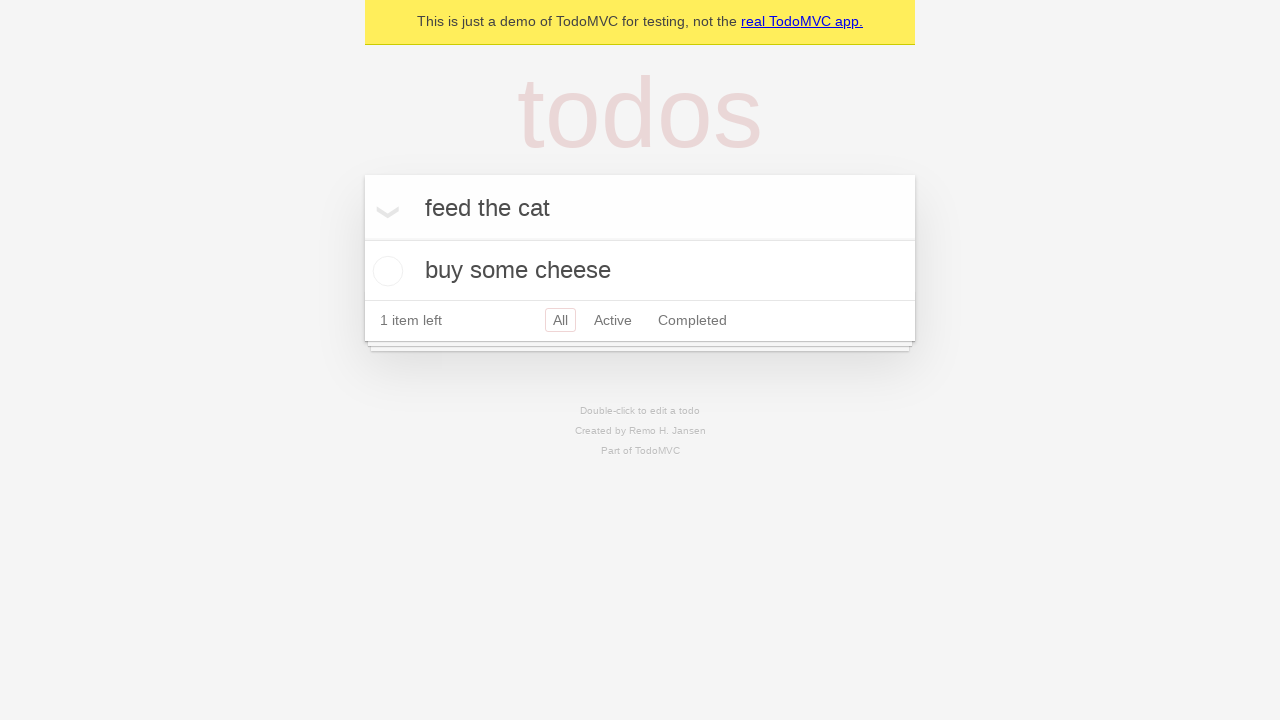

Pressed Enter to add second todo on internal:attr=[placeholder="What needs to be done?"i]
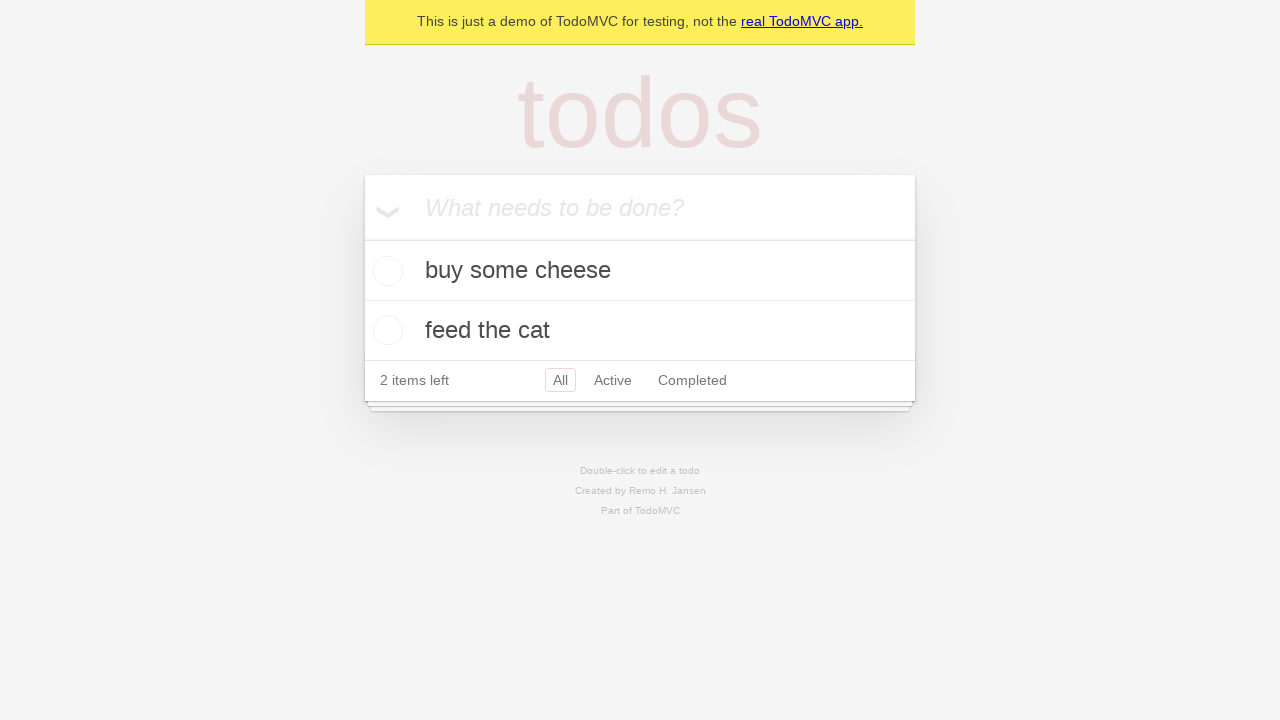

Filled third todo input with 'book a doctors appointment' on internal:attr=[placeholder="What needs to be done?"i]
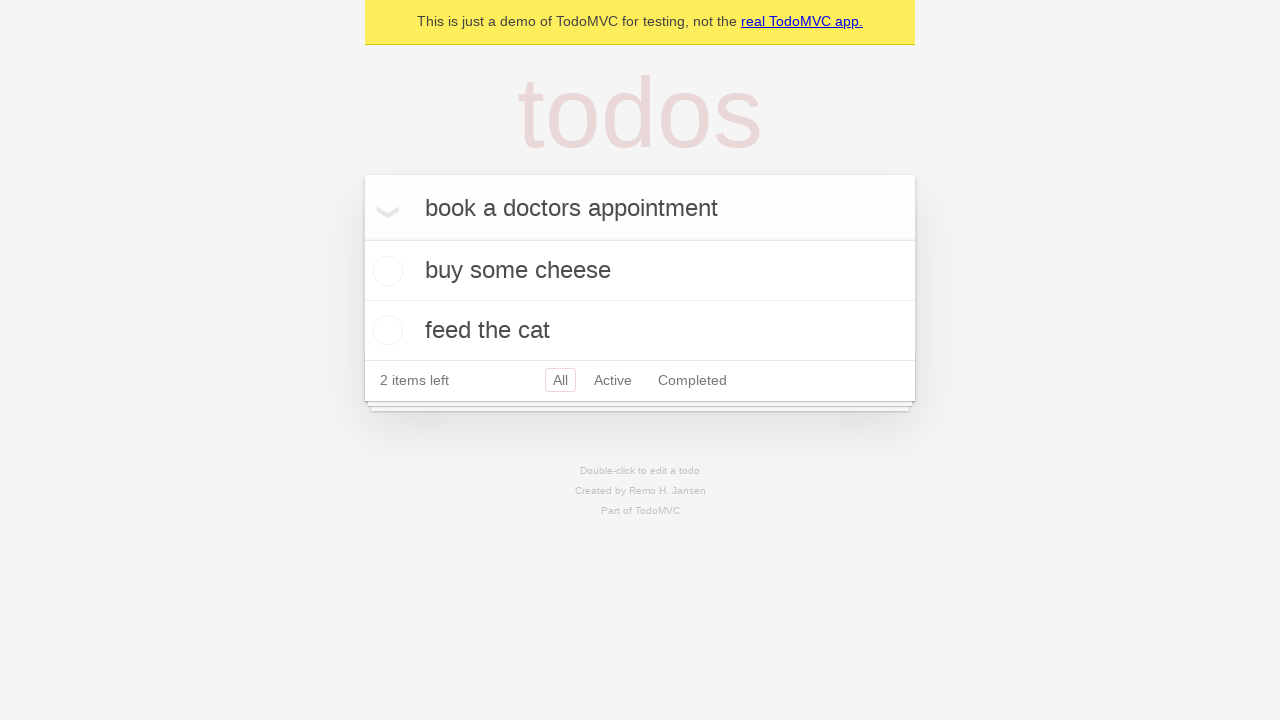

Pressed Enter to add third todo on internal:attr=[placeholder="What needs to be done?"i]
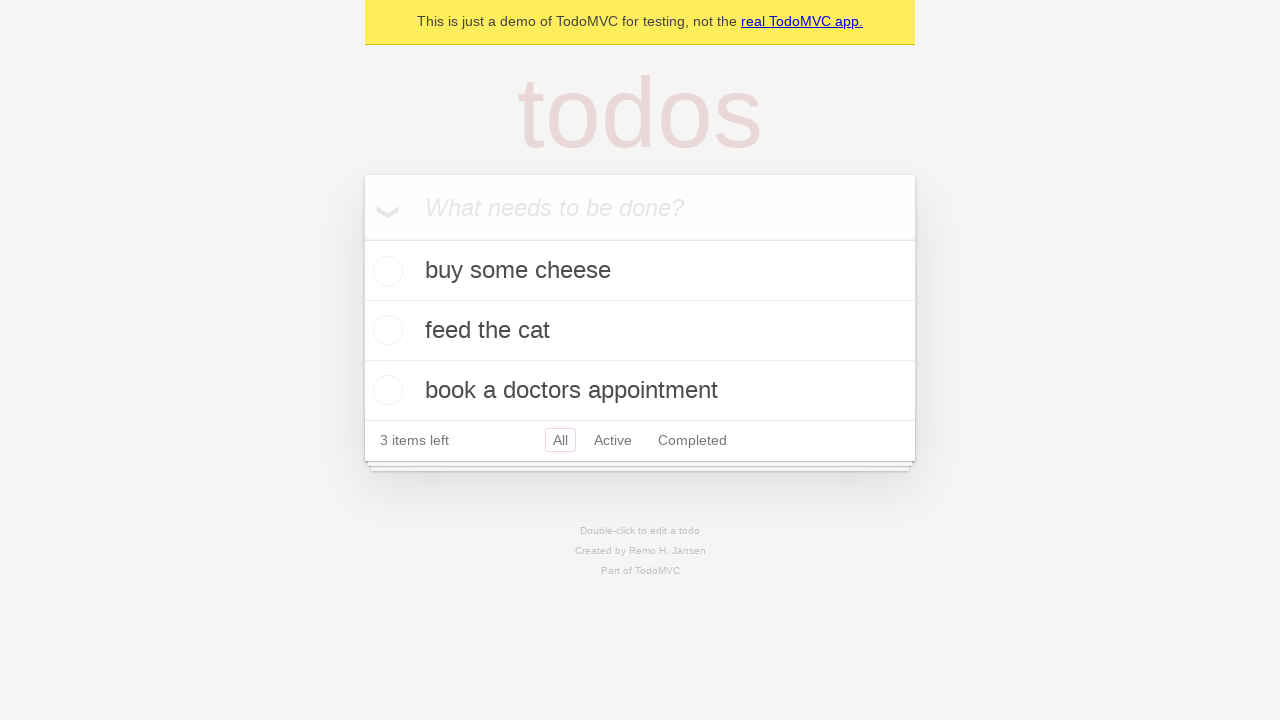

Third todo item appeared in the list
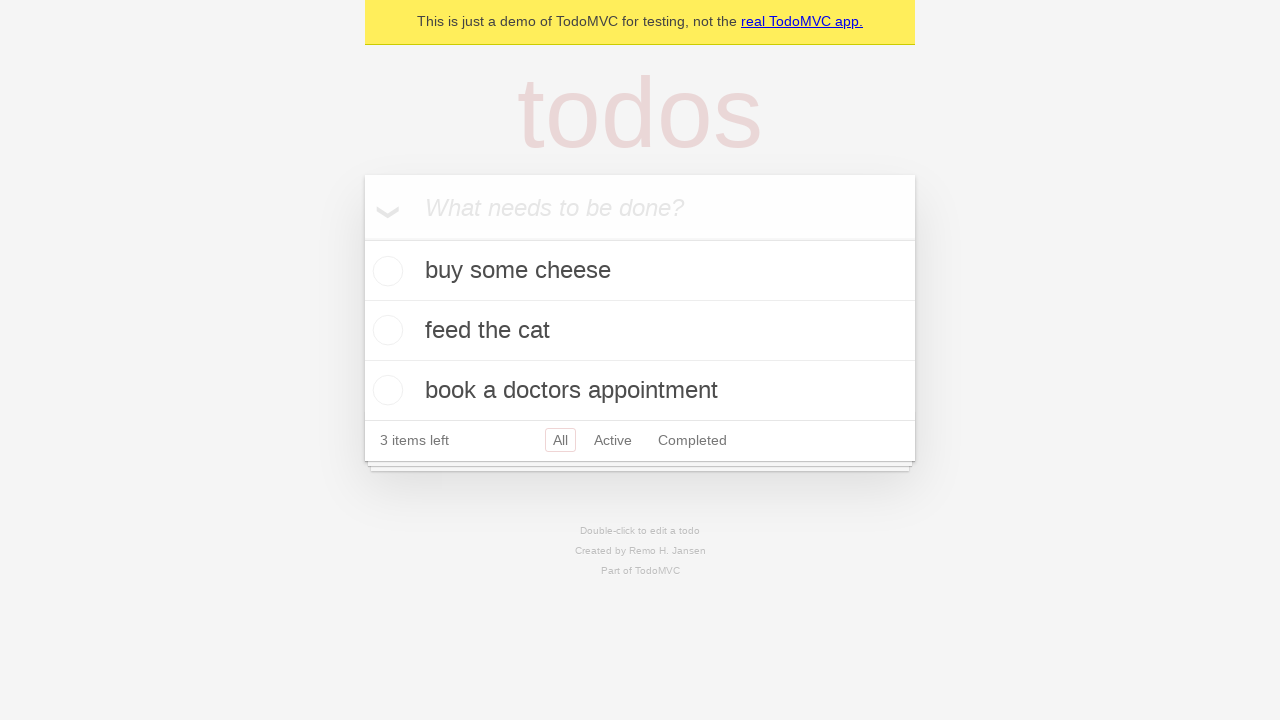

Checked the second todo item checkbox at (385, 330) on [data-testid='todo-item'] >> nth=1 >> internal:role=checkbox
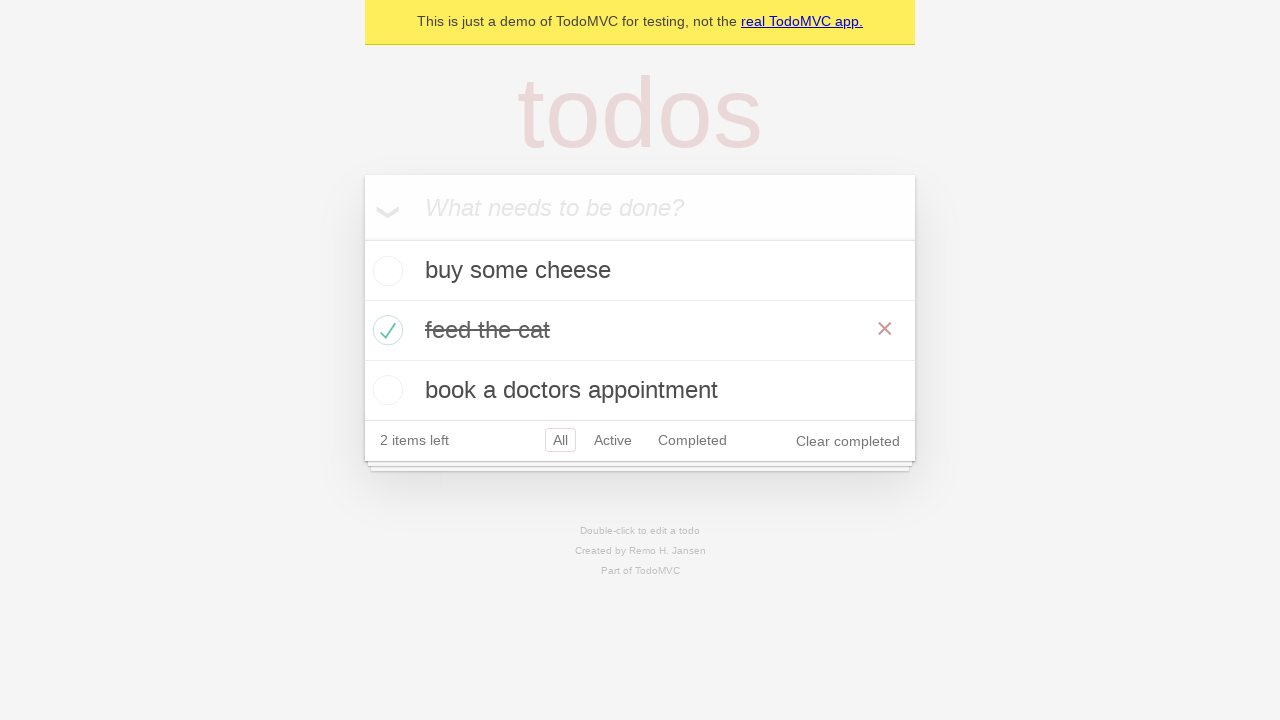

Clicked 'Clear completed' button to remove completed items at (848, 441) on internal:role=button[name="Clear completed"i]
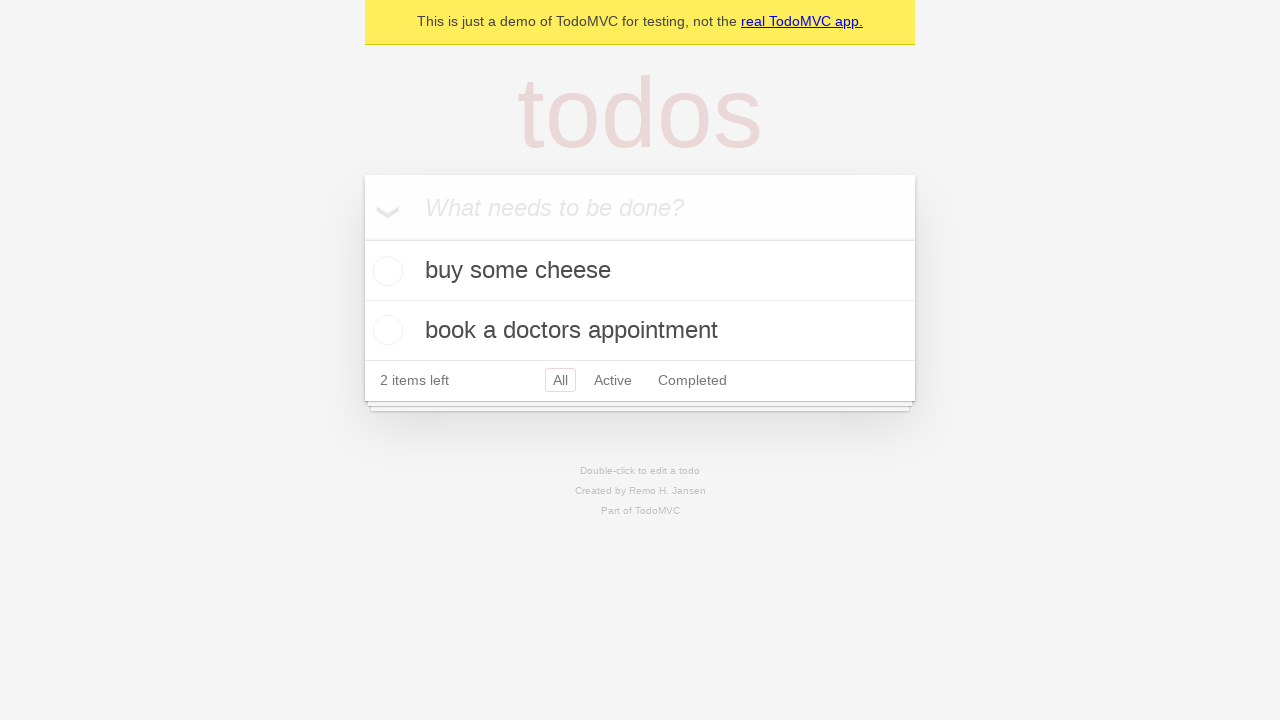

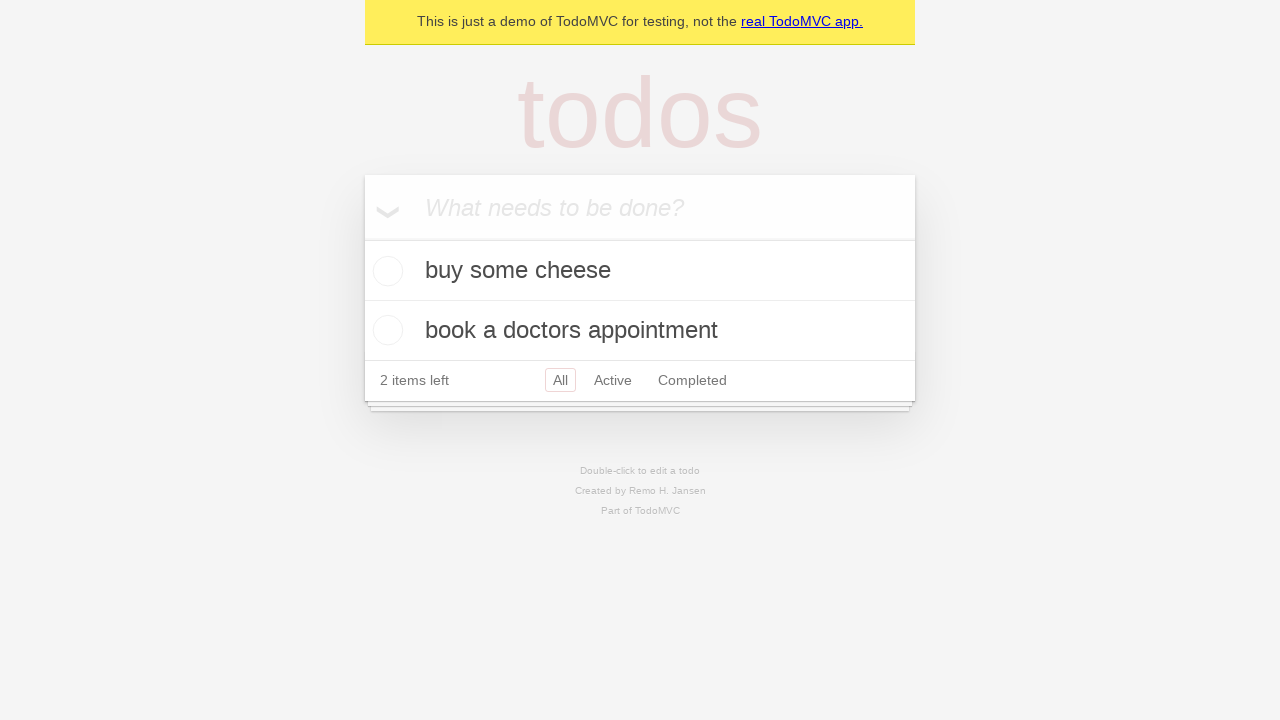